Tests static dropdown functionality on a flight booking page by selecting currency options using different selection methods (by index, by visible text, and by value)

Starting URL: https://rahulshettyacademy.com/dropdownsPractise/

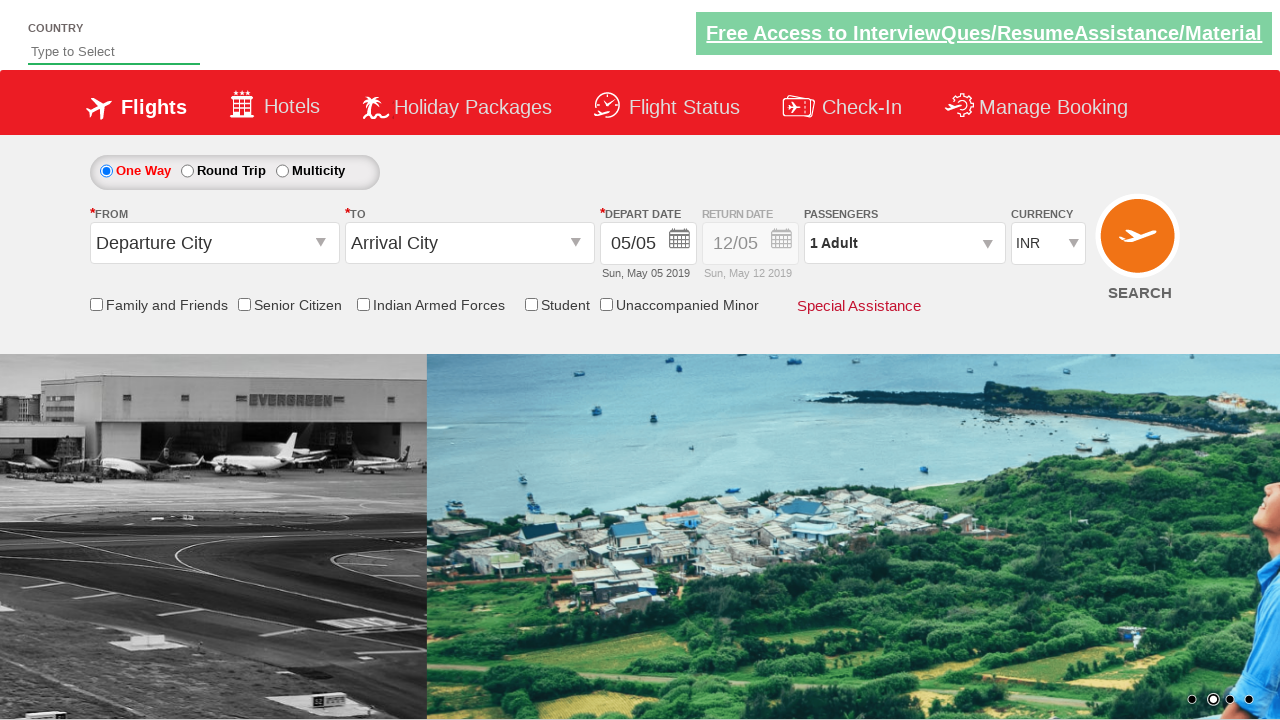

Selected currency by index 3 (4th option) from dropdown on #ctl00_mainContent_DropDownListCurrency
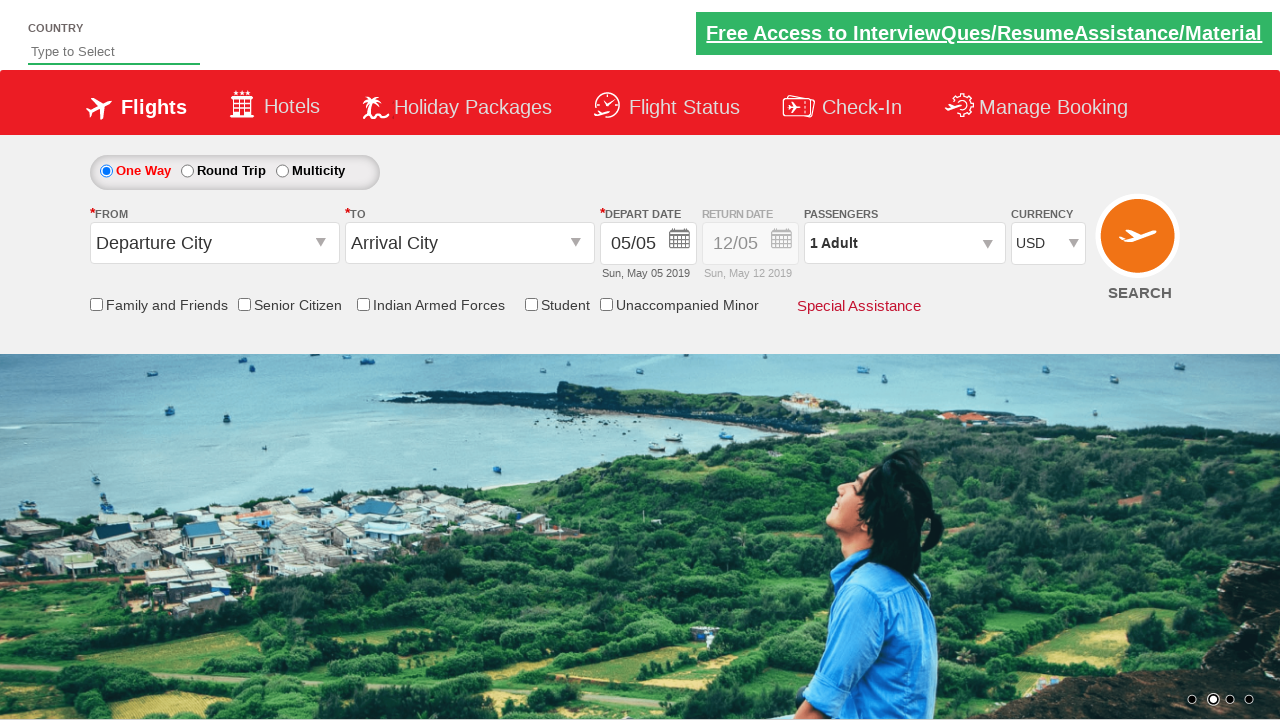

Selected currency 'AED' by visible text from dropdown on #ctl00_mainContent_DropDownListCurrency
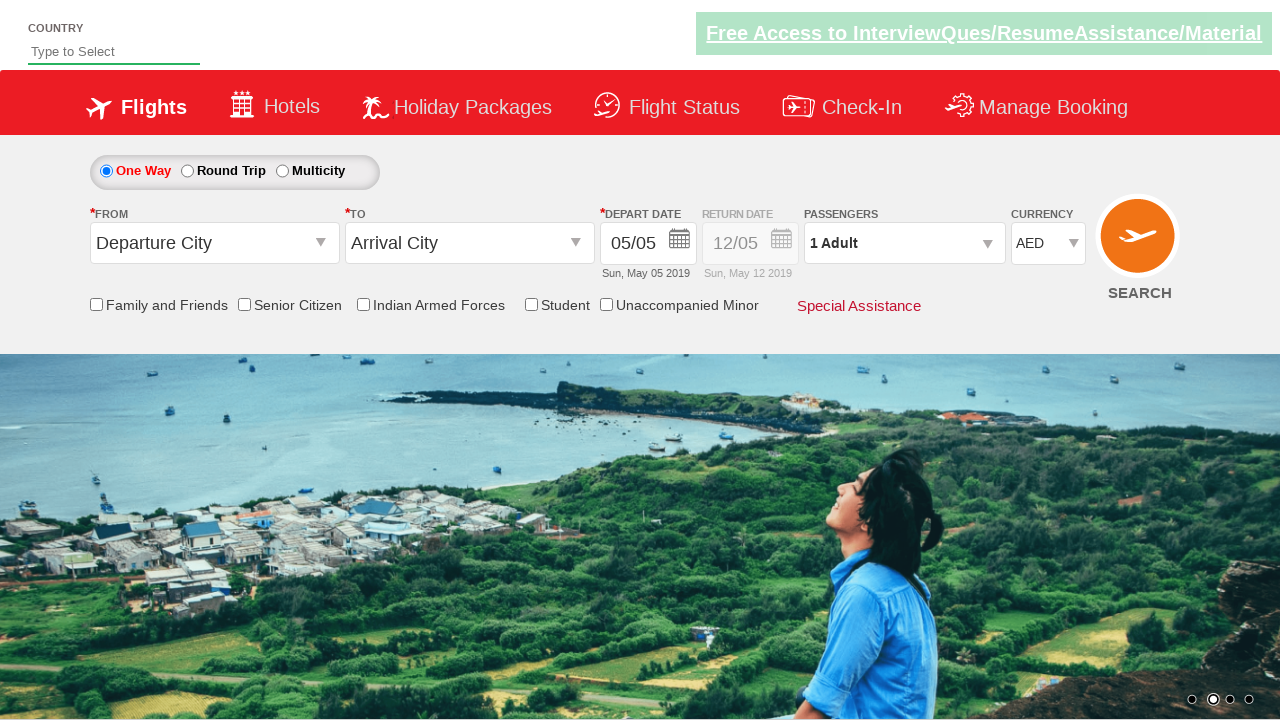

Selected currency 'INR' by value from dropdown on #ctl00_mainContent_DropDownListCurrency
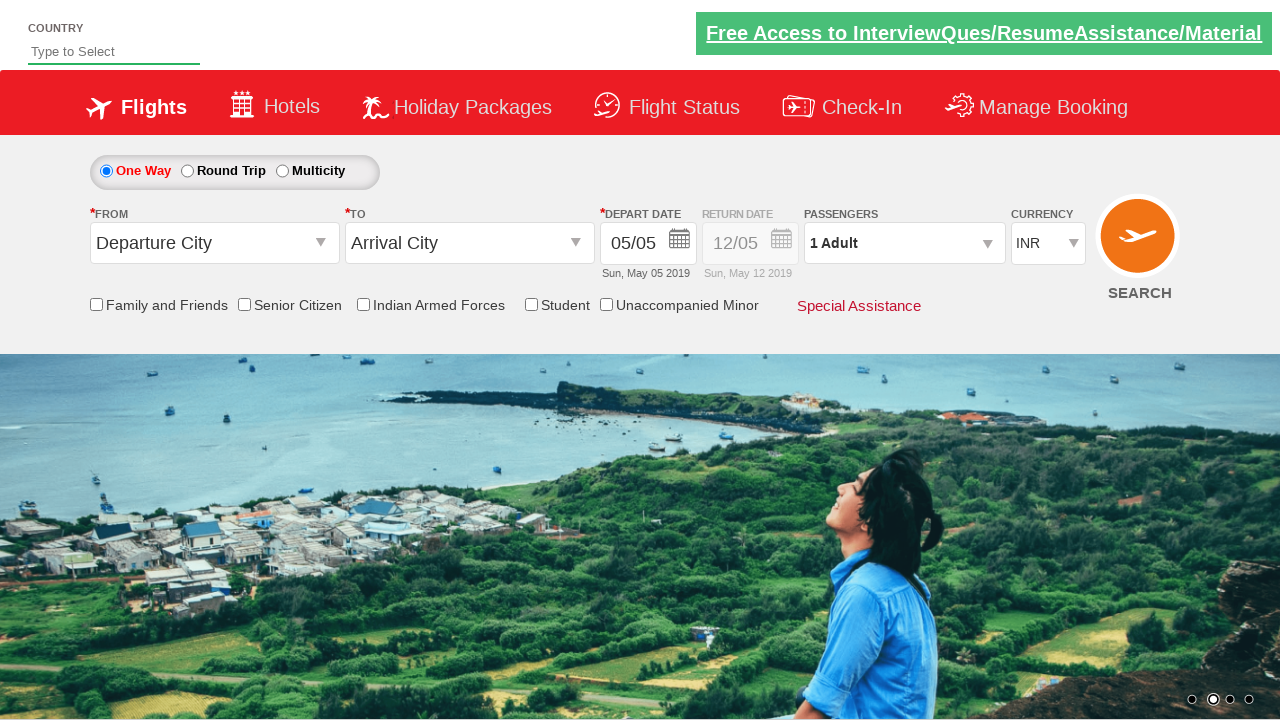

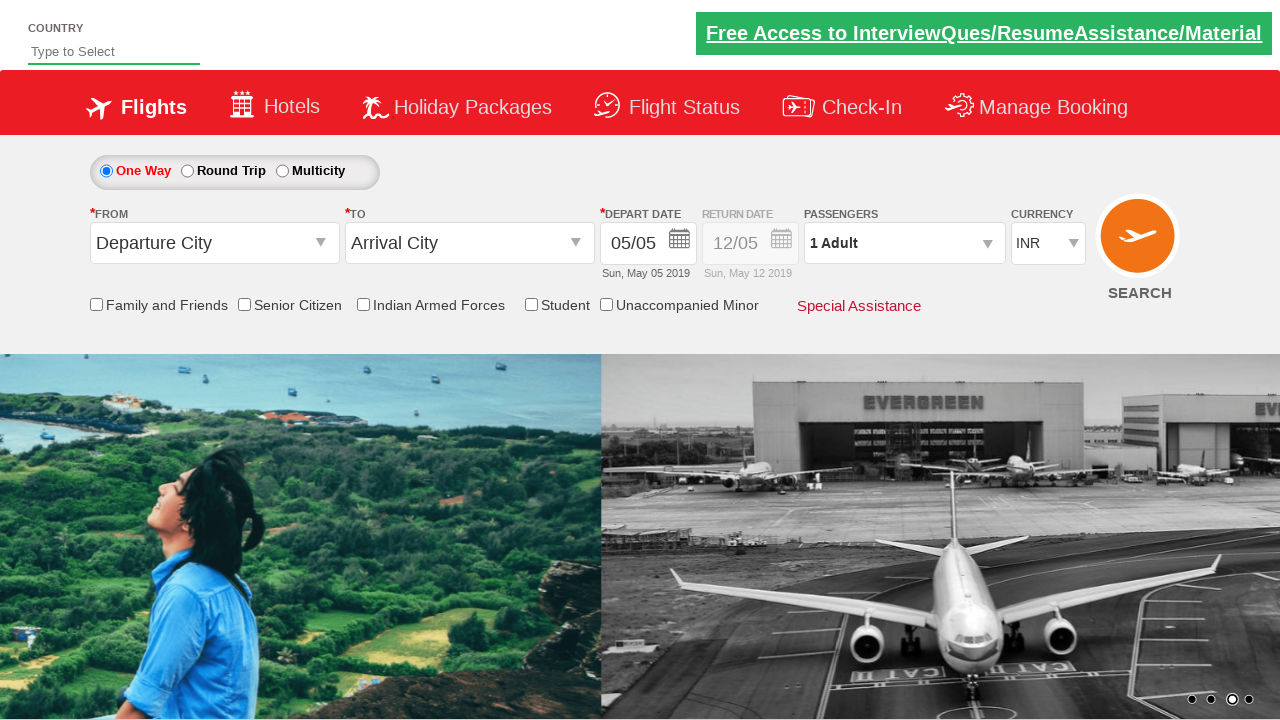